Tests editing a todo item by double-clicking, changing the text, and pressing Enter

Starting URL: https://demo.playwright.dev/todomvc

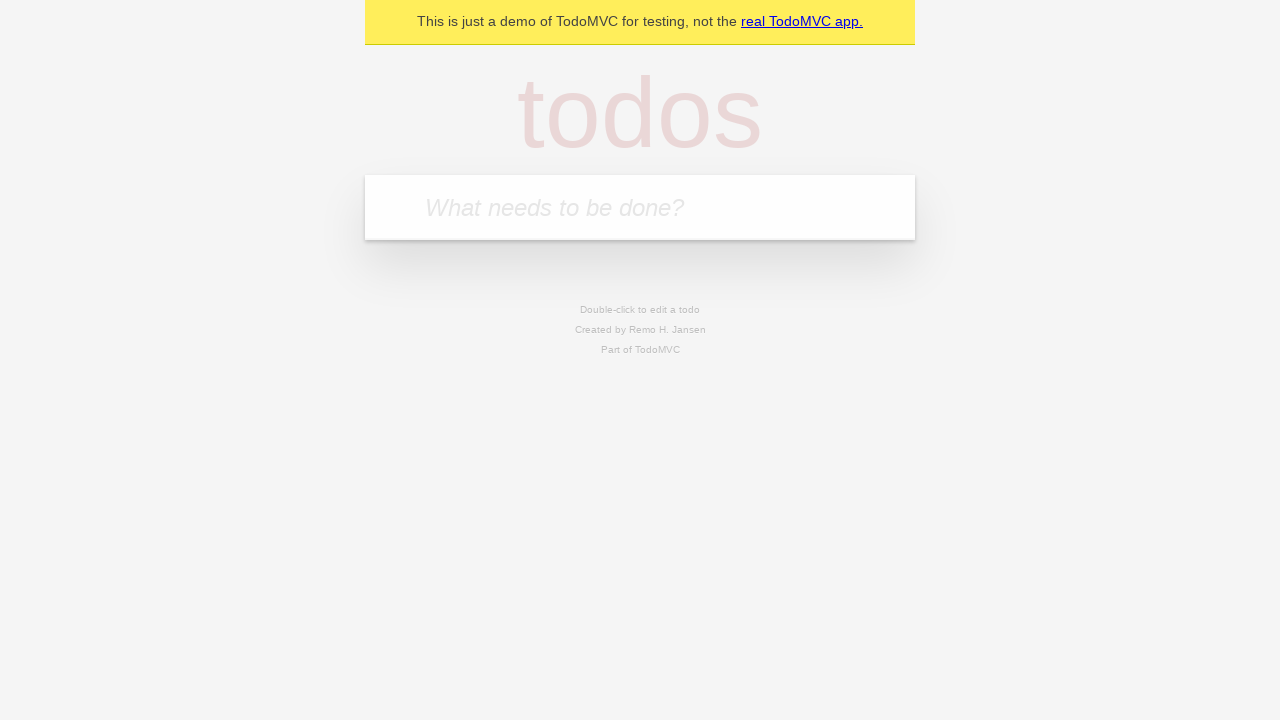

Filled todo input with 'buy some cheese' on internal:attr=[placeholder="What needs to be done?"i]
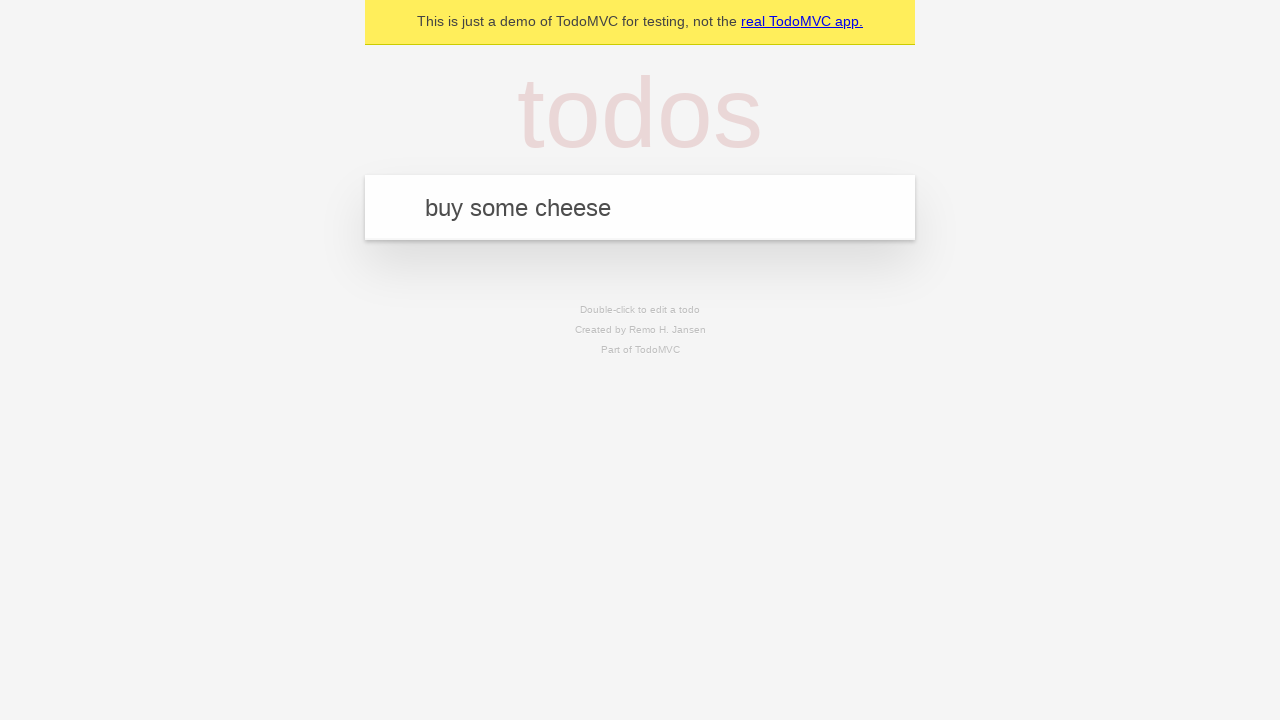

Pressed Enter to add first todo on internal:attr=[placeholder="What needs to be done?"i]
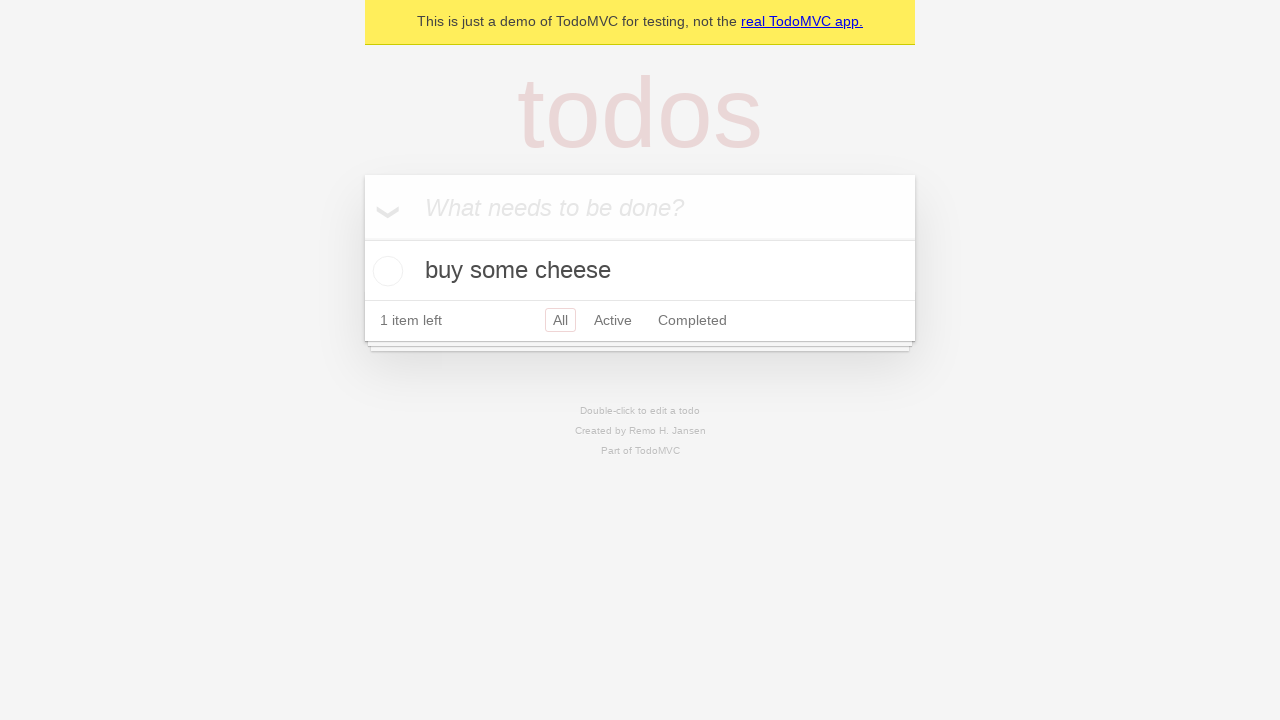

Filled todo input with 'feed the cat' on internal:attr=[placeholder="What needs to be done?"i]
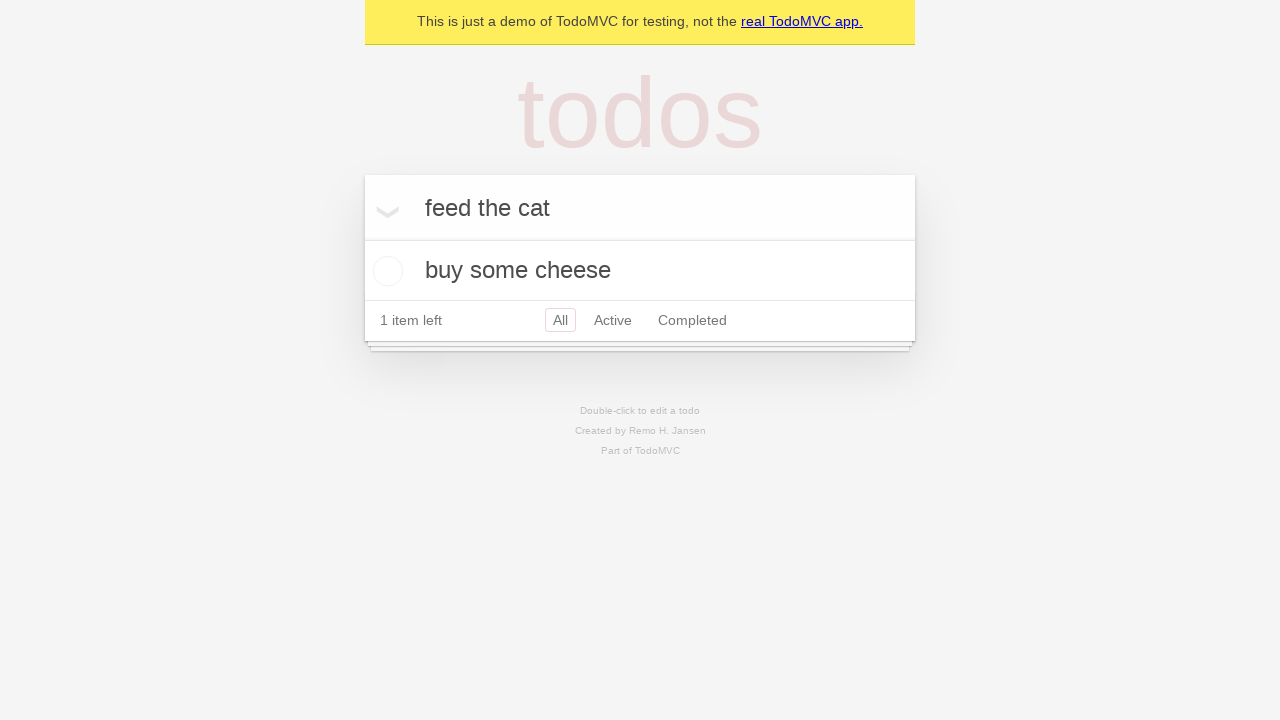

Pressed Enter to add second todo on internal:attr=[placeholder="What needs to be done?"i]
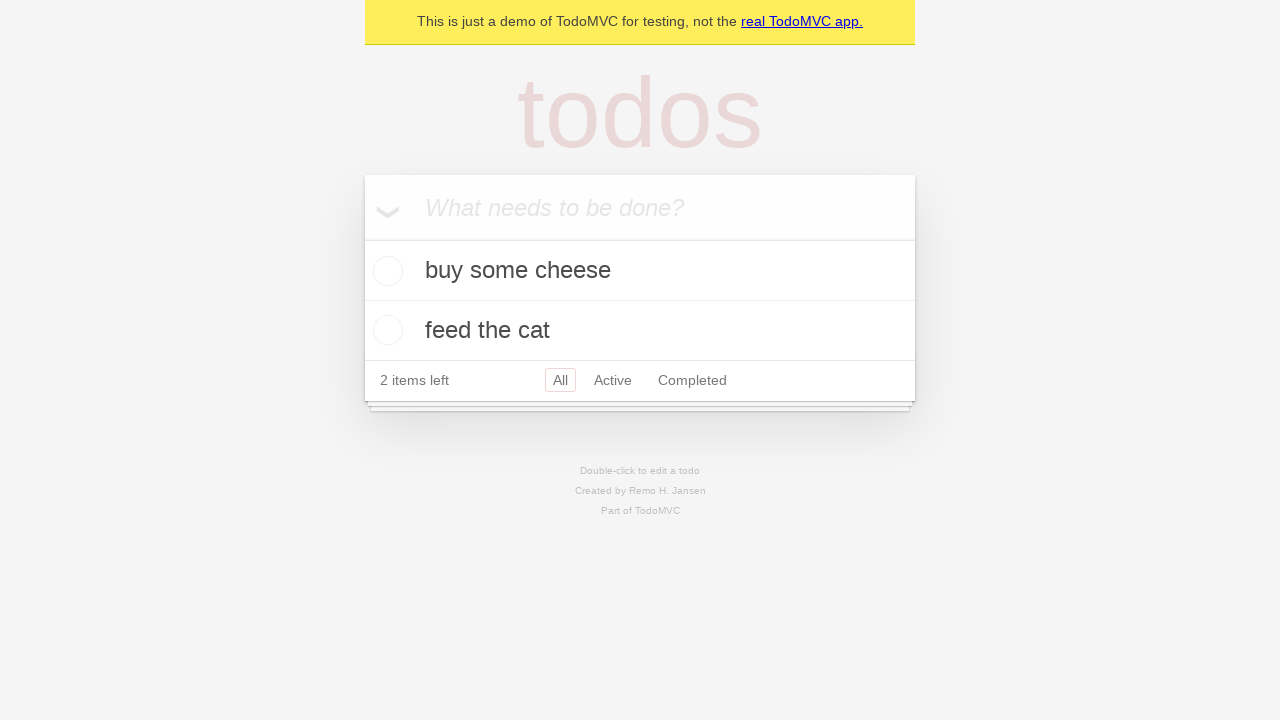

Filled todo input with 'book a doctors appointment' on internal:attr=[placeholder="What needs to be done?"i]
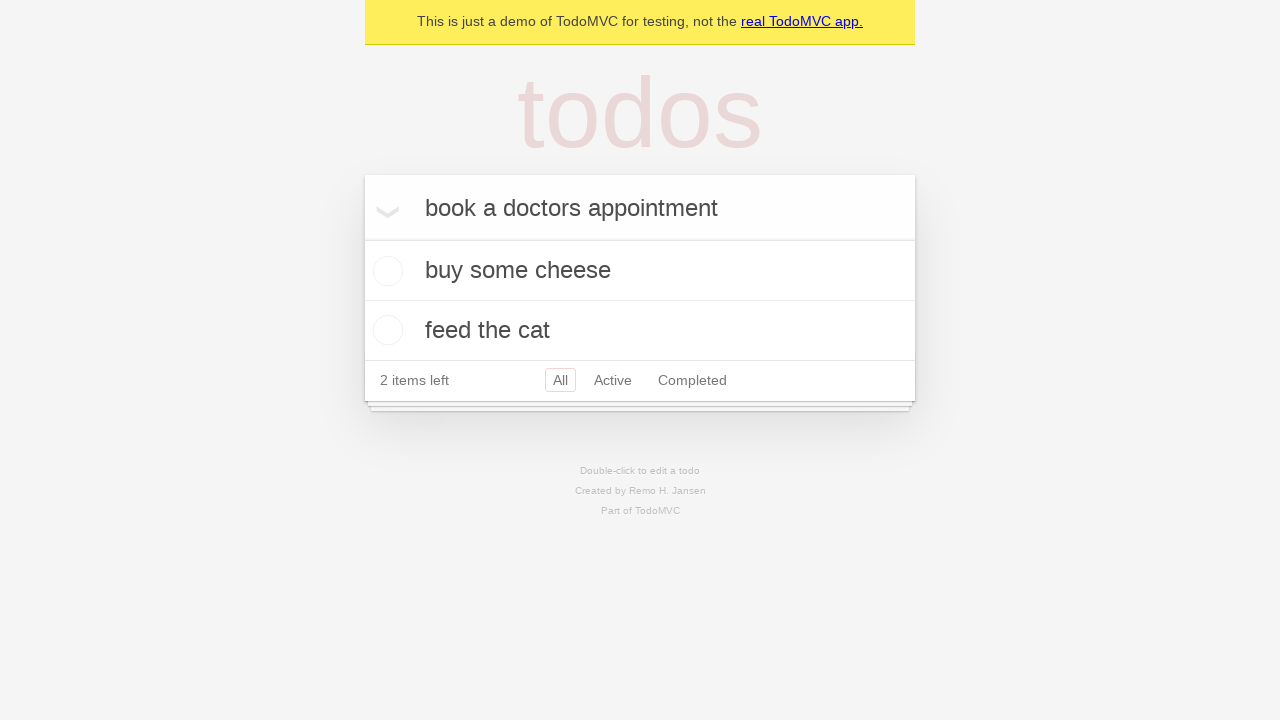

Pressed Enter to add third todo on internal:attr=[placeholder="What needs to be done?"i]
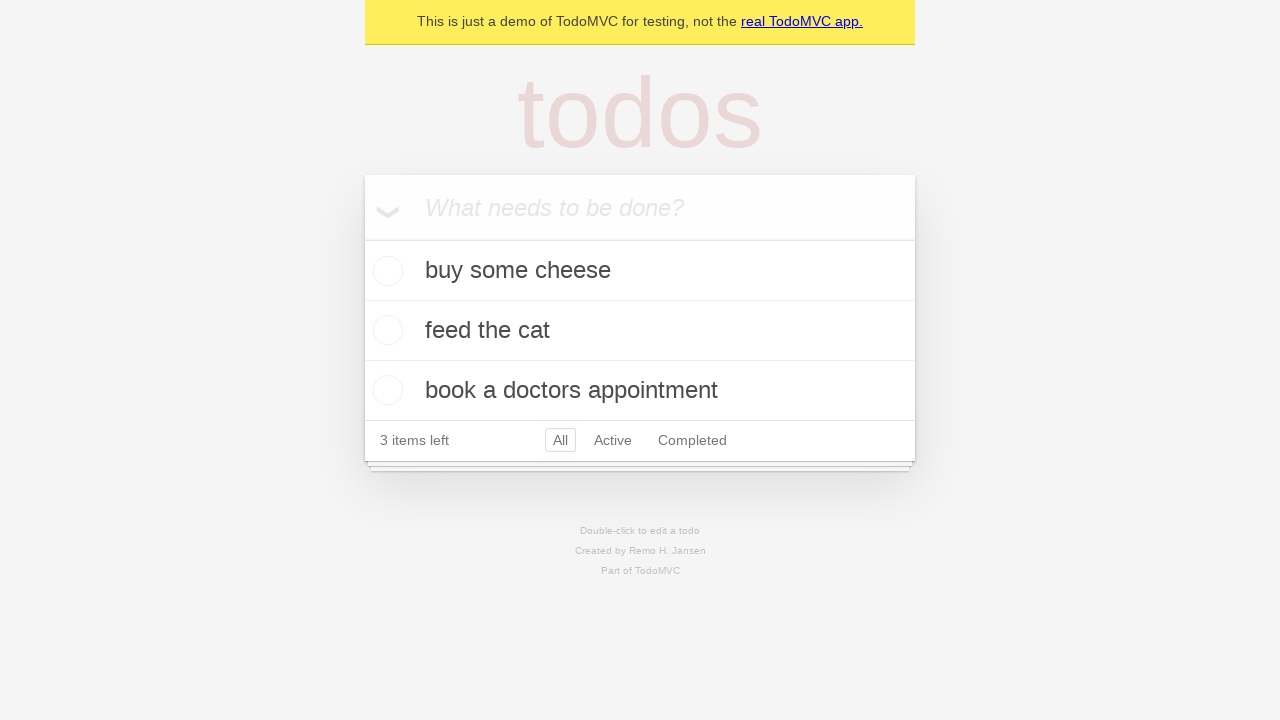

Double-clicked second todo item to enter edit mode at (640, 331) on internal:testid=[data-testid="todo-item"s] >> nth=1
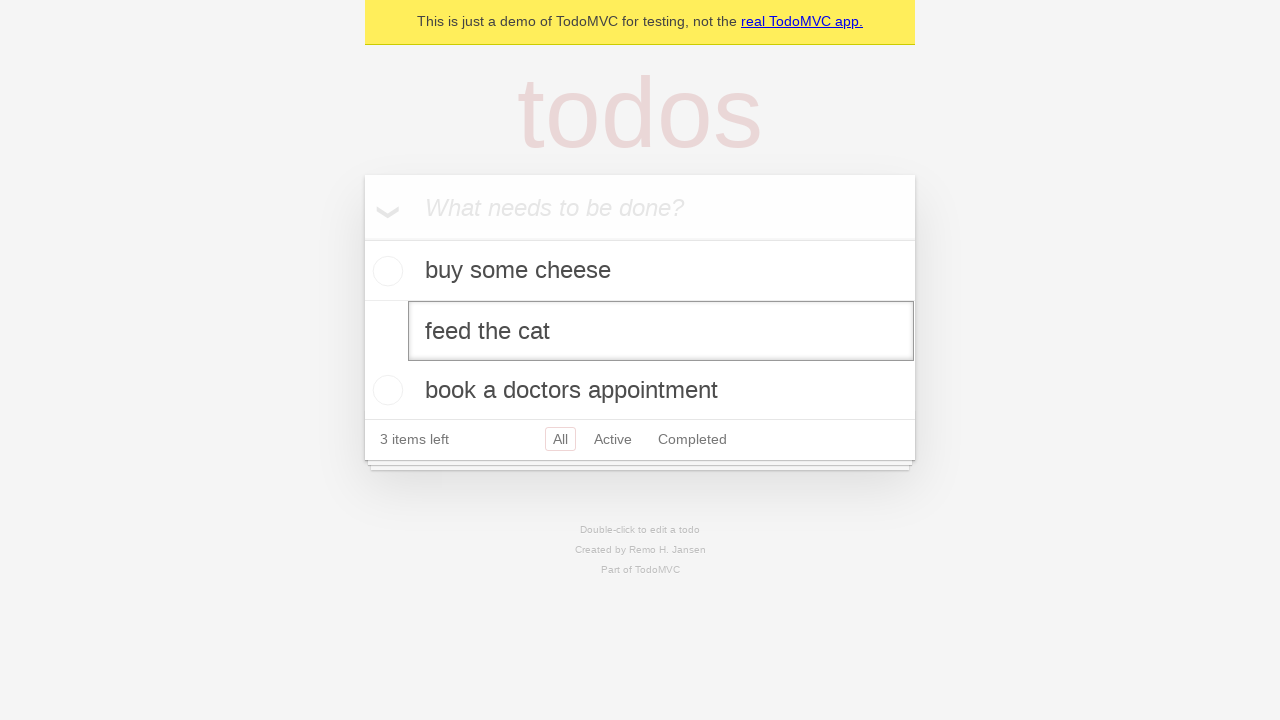

Filled edit textbox with new text 'buy some sausages' on internal:testid=[data-testid="todo-item"s] >> nth=1 >> internal:role=textbox[nam
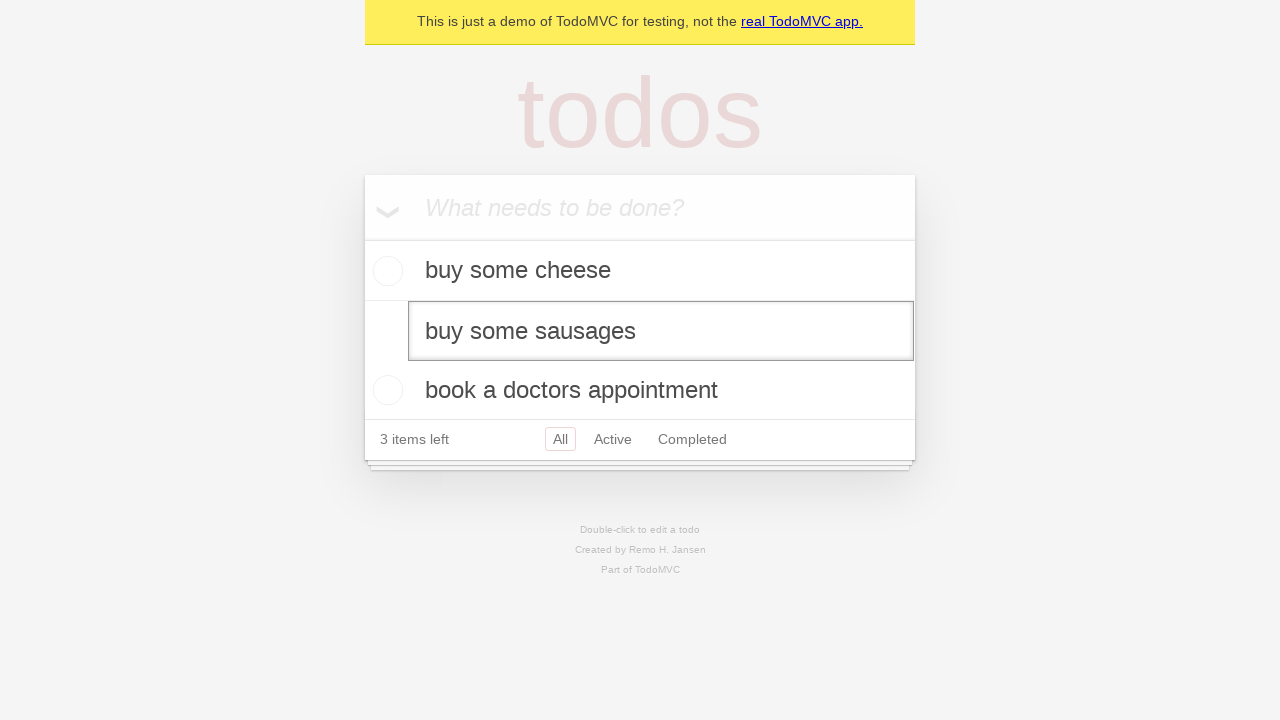

Pressed Enter to save the edited todo item on internal:testid=[data-testid="todo-item"s] >> nth=1 >> internal:role=textbox[nam
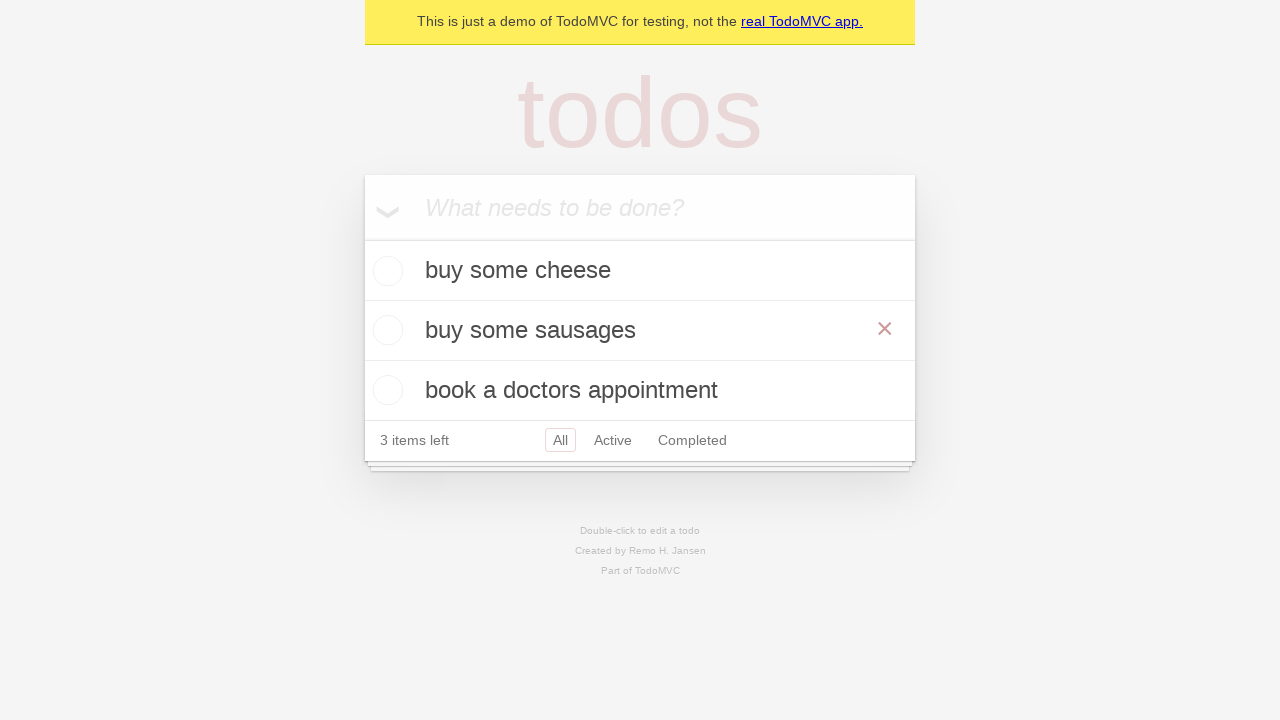

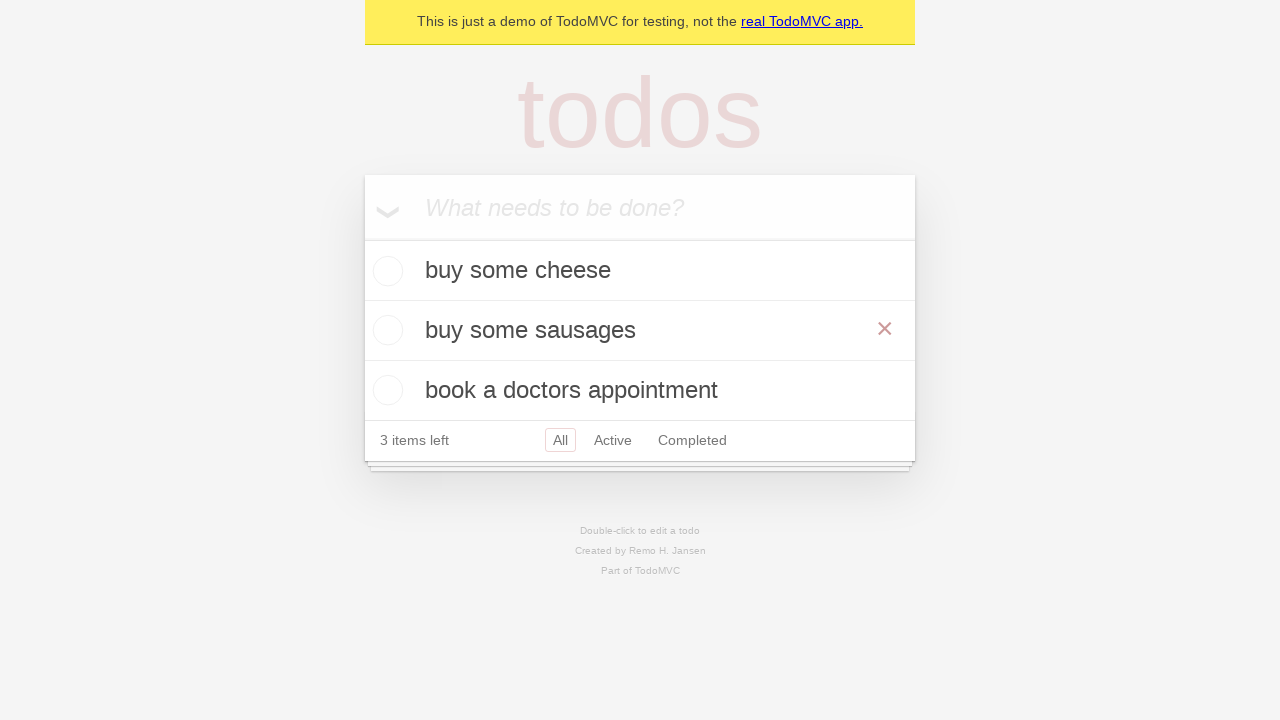